Tests clicking a button that triggers a JavaScript alert and verifies the alert message text

Starting URL: https://demoqa.com/alerts

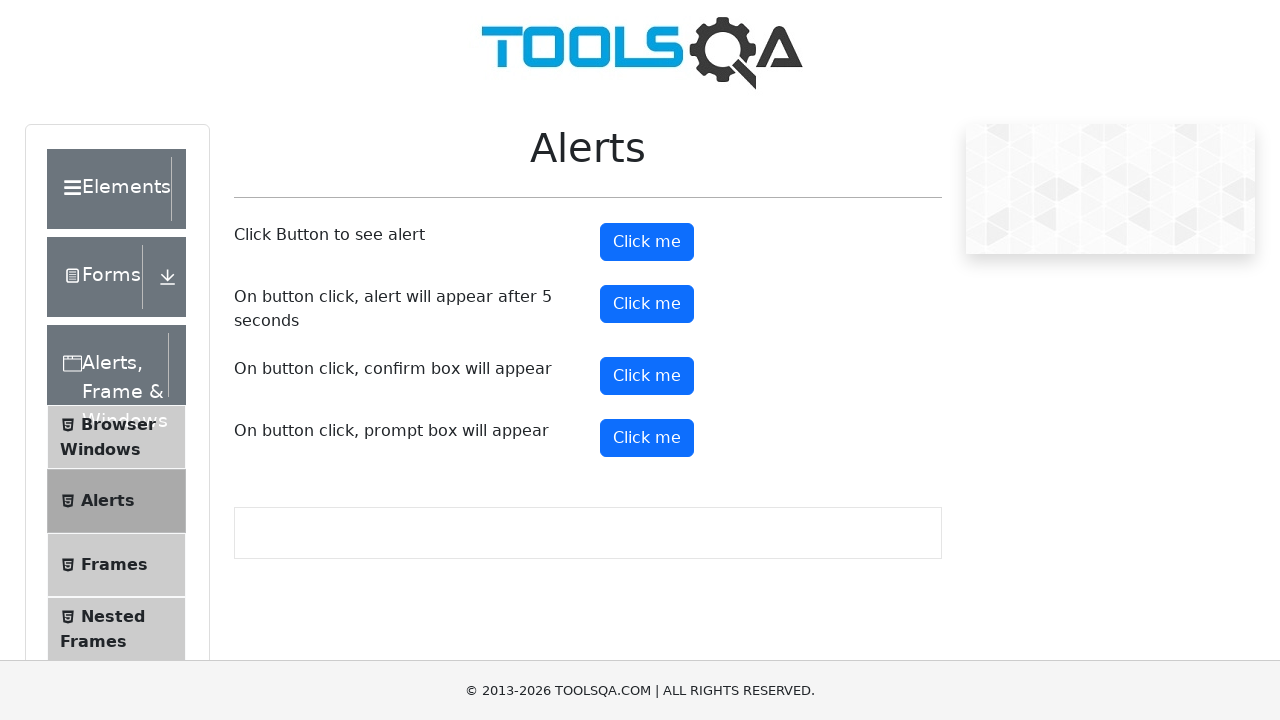

Waited for alert button to be visible
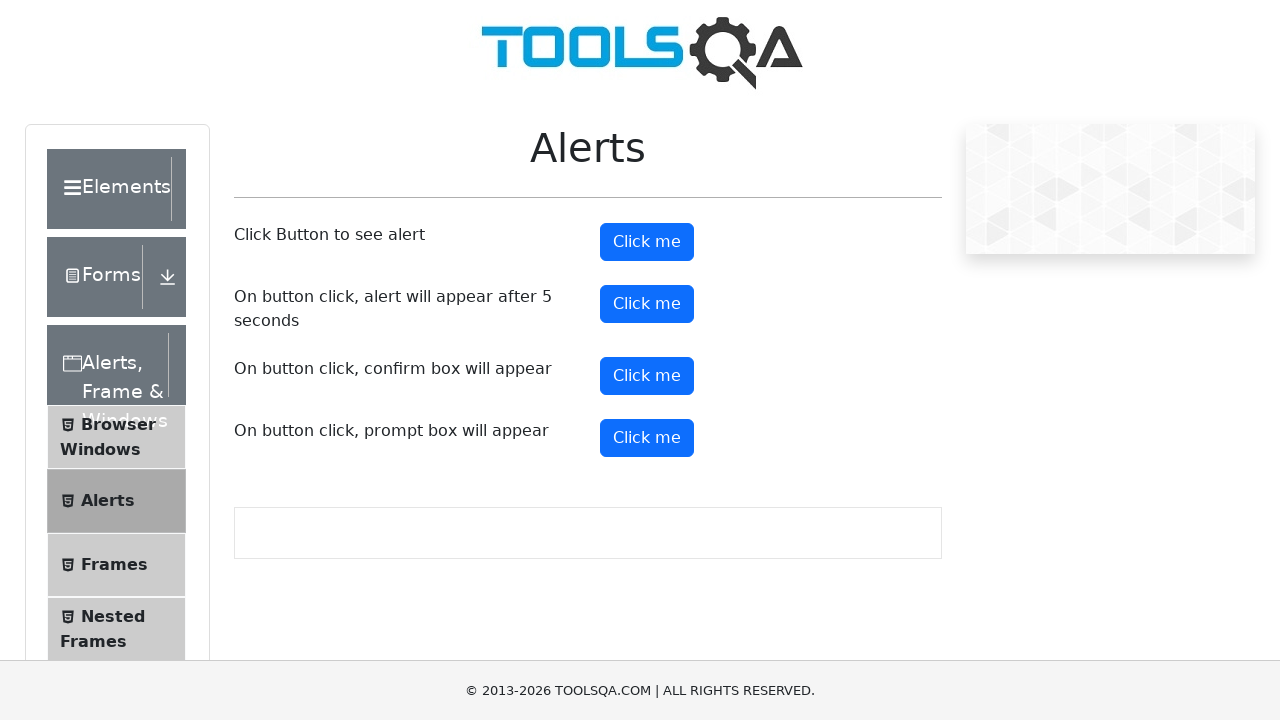

Clicked the alert button at (647, 242) on #alertButton
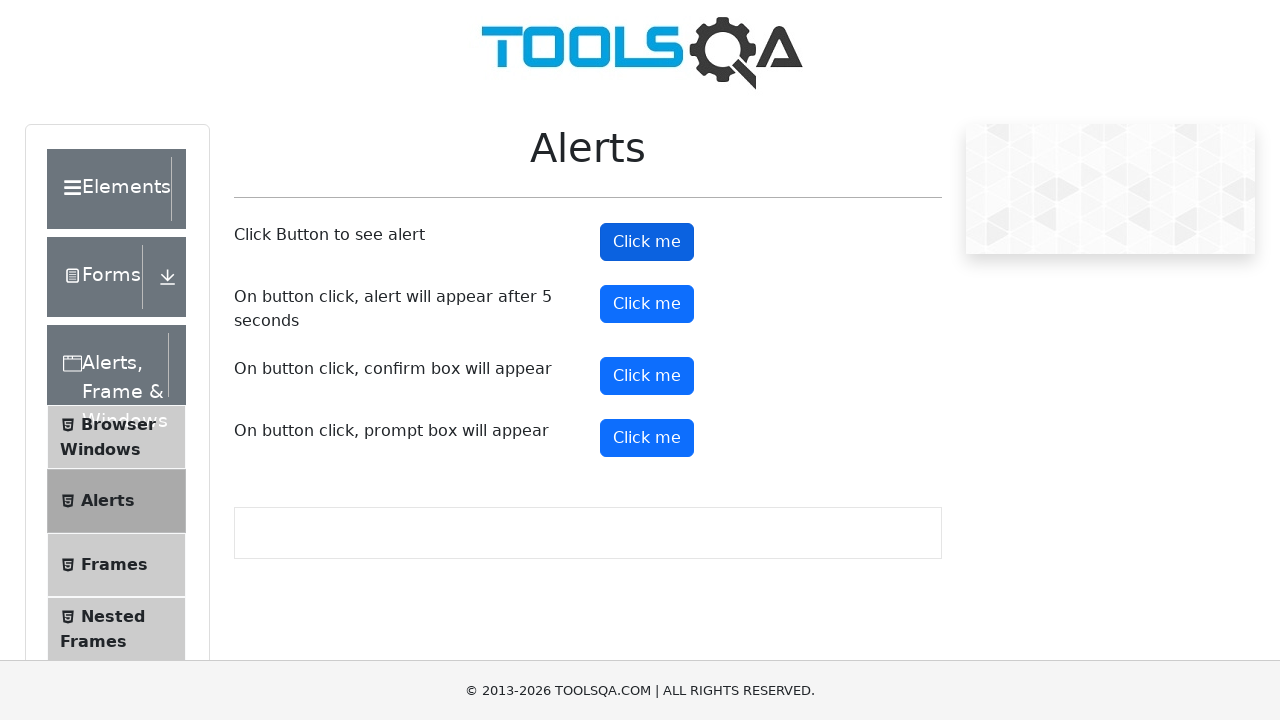

Set up dialog handler to accept alerts with message 'You clicked a button'
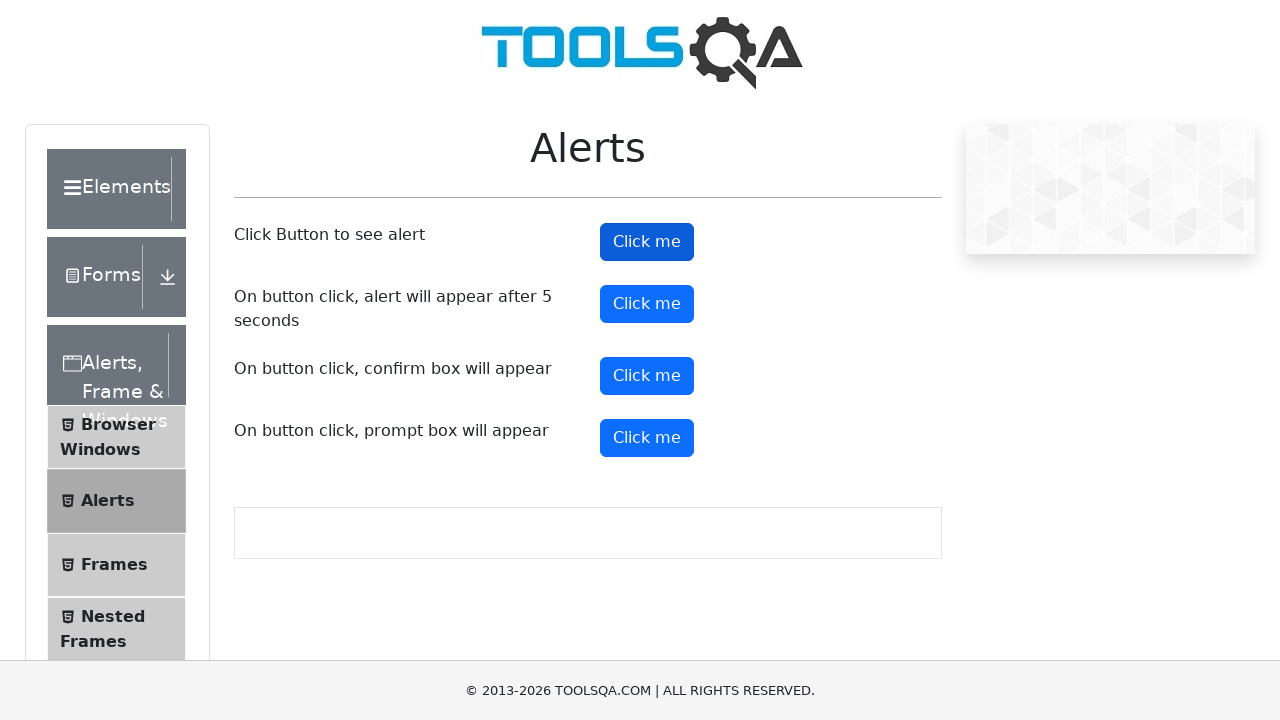

Clicked the alert button again to trigger and verify the JavaScript alert at (647, 242) on #alertButton
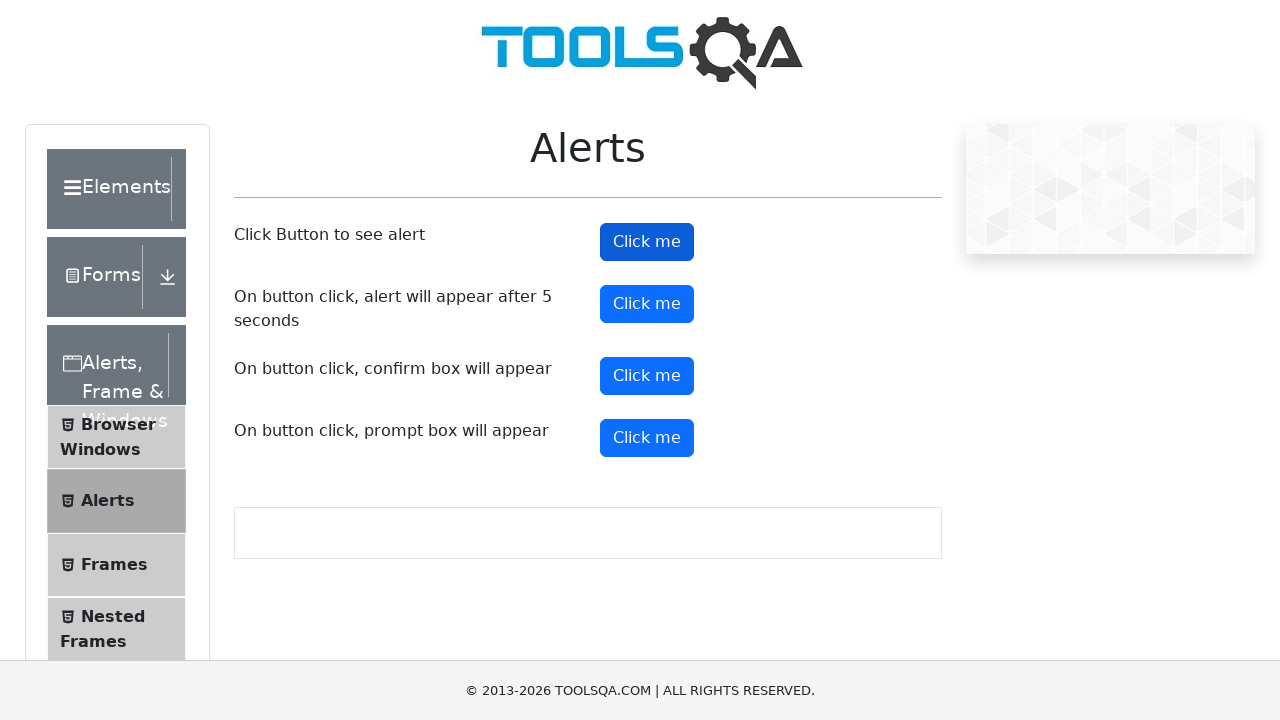

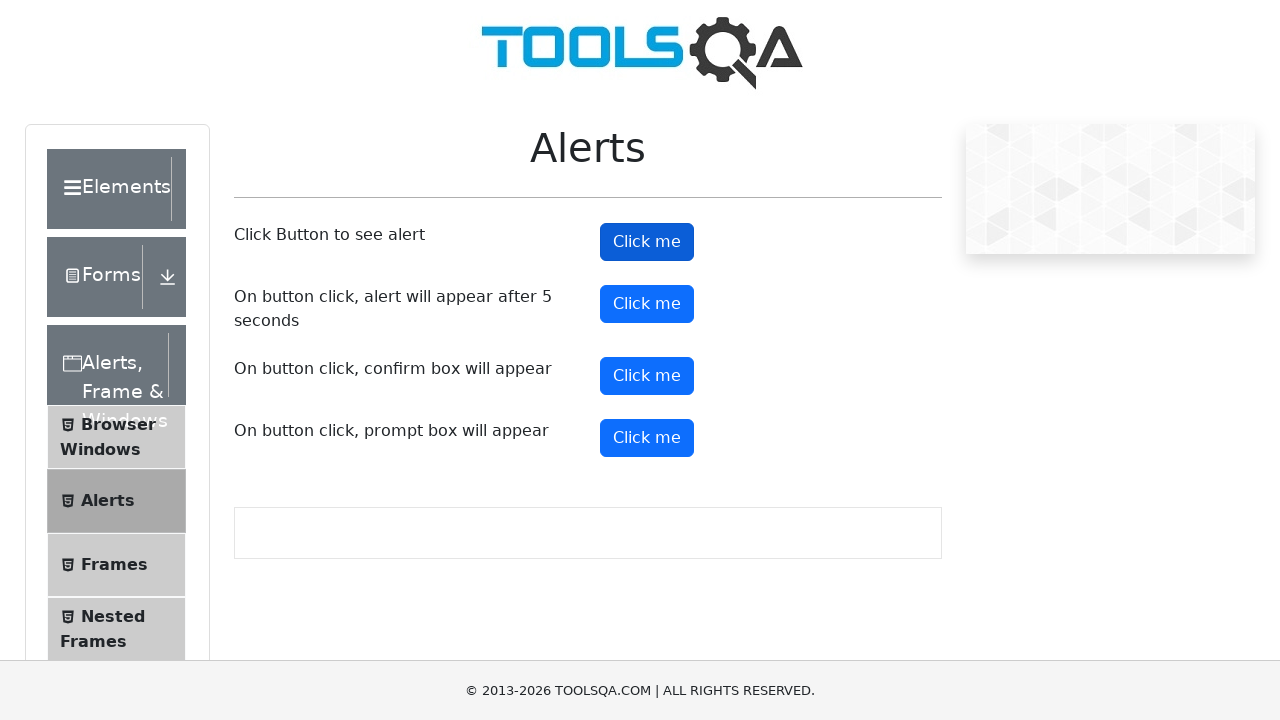